Tests A/B test opt-out by adding an opt-out cookie before navigating to the A/B test page, then verifying the page shows "No A/B Test" heading.

Starting URL: http://the-internet.herokuapp.com

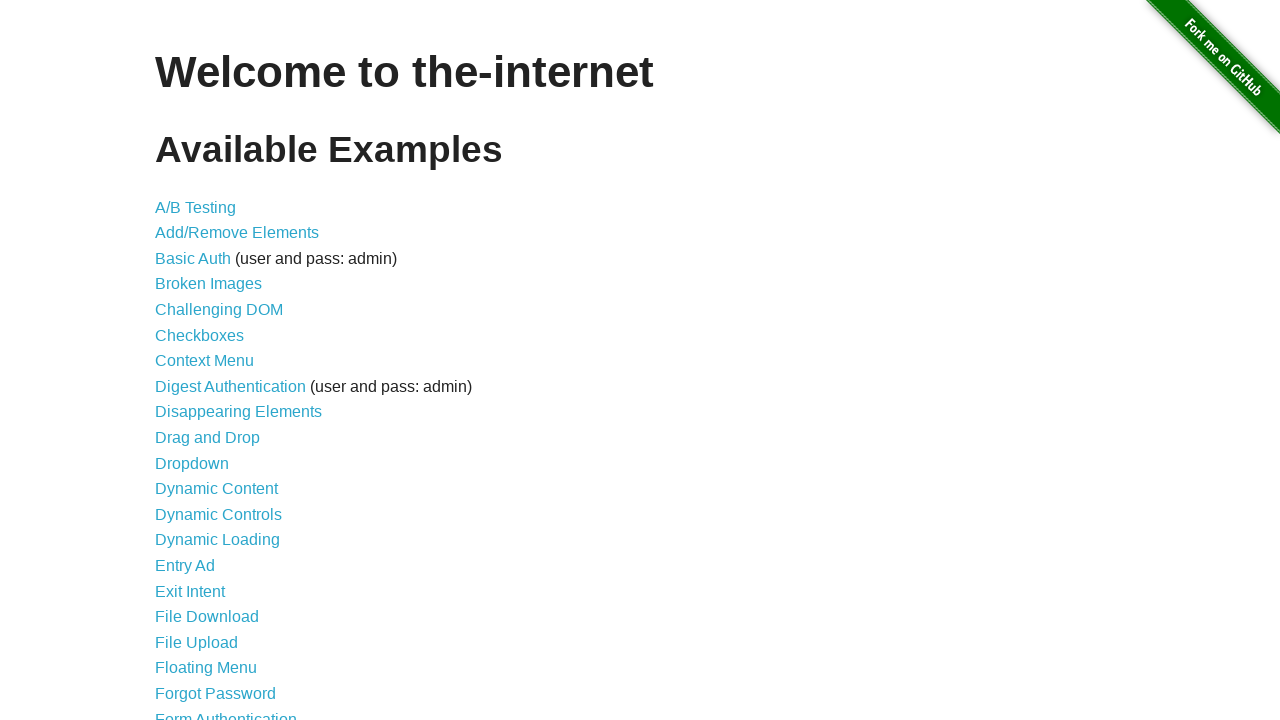

Added optimizelyOptOut cookie with value 'true' to opt out of A/B test
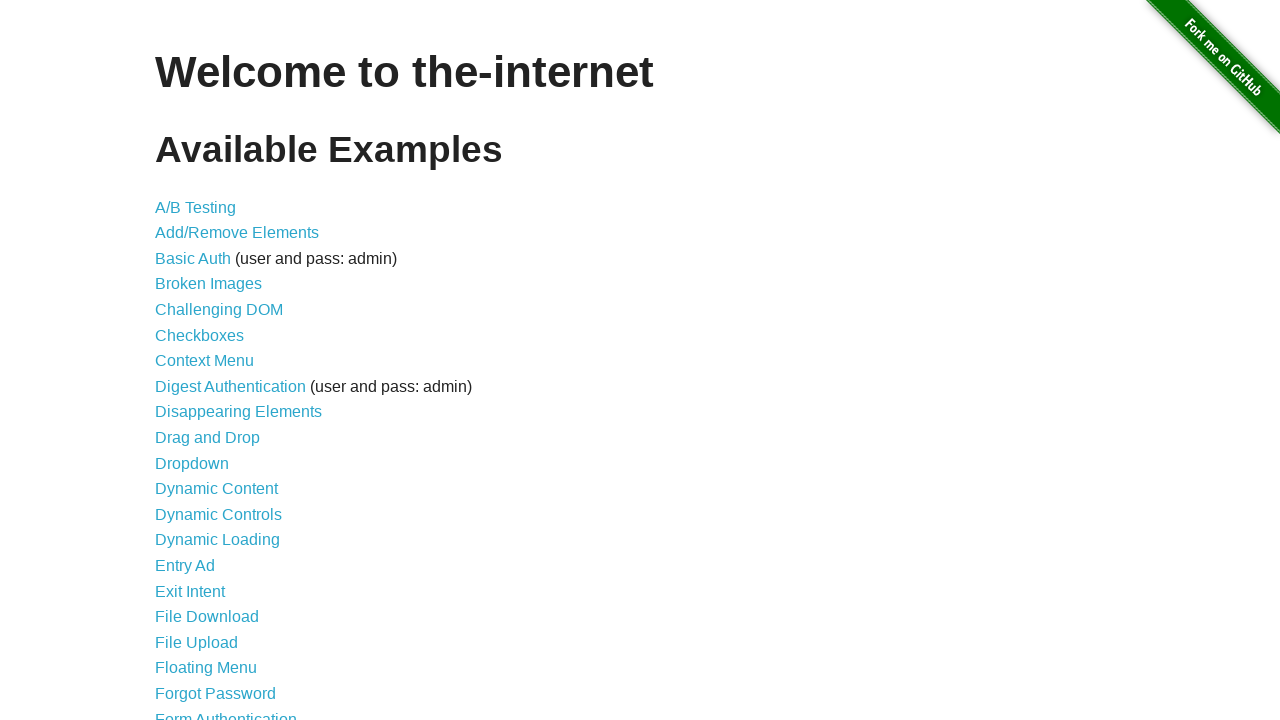

Navigated to A/B test page at /abtest
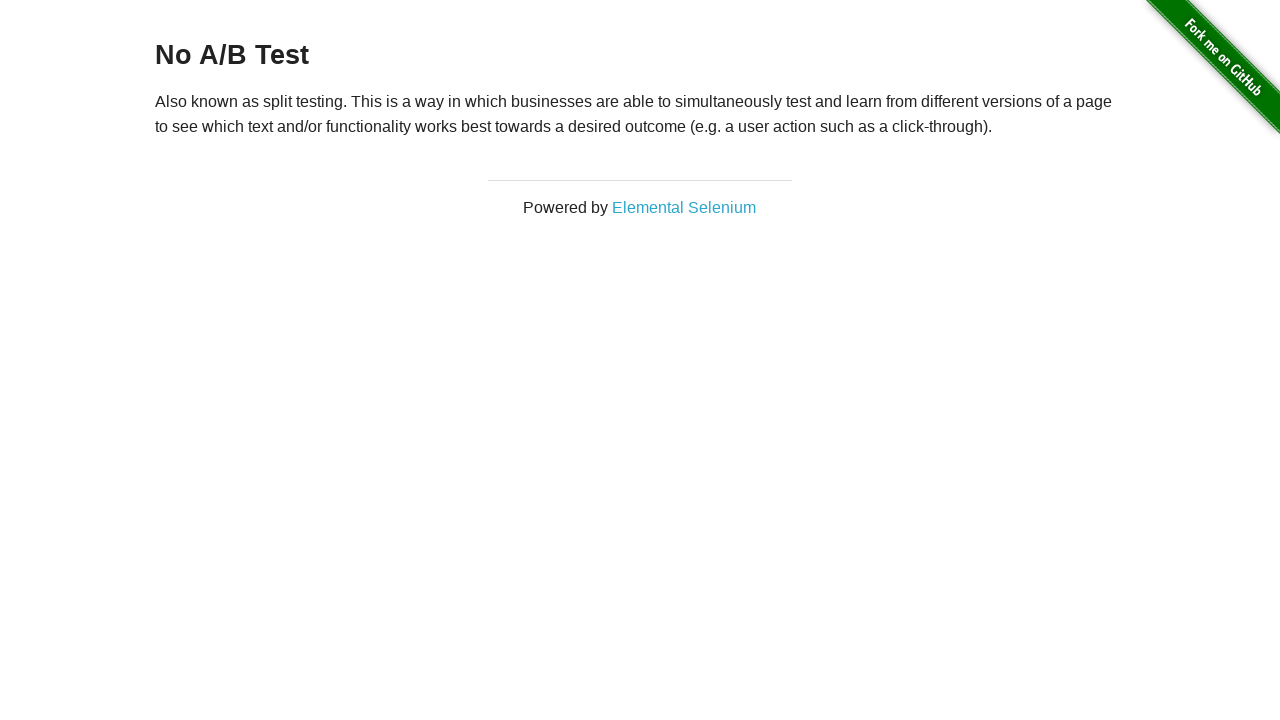

H3 heading is visible on the page
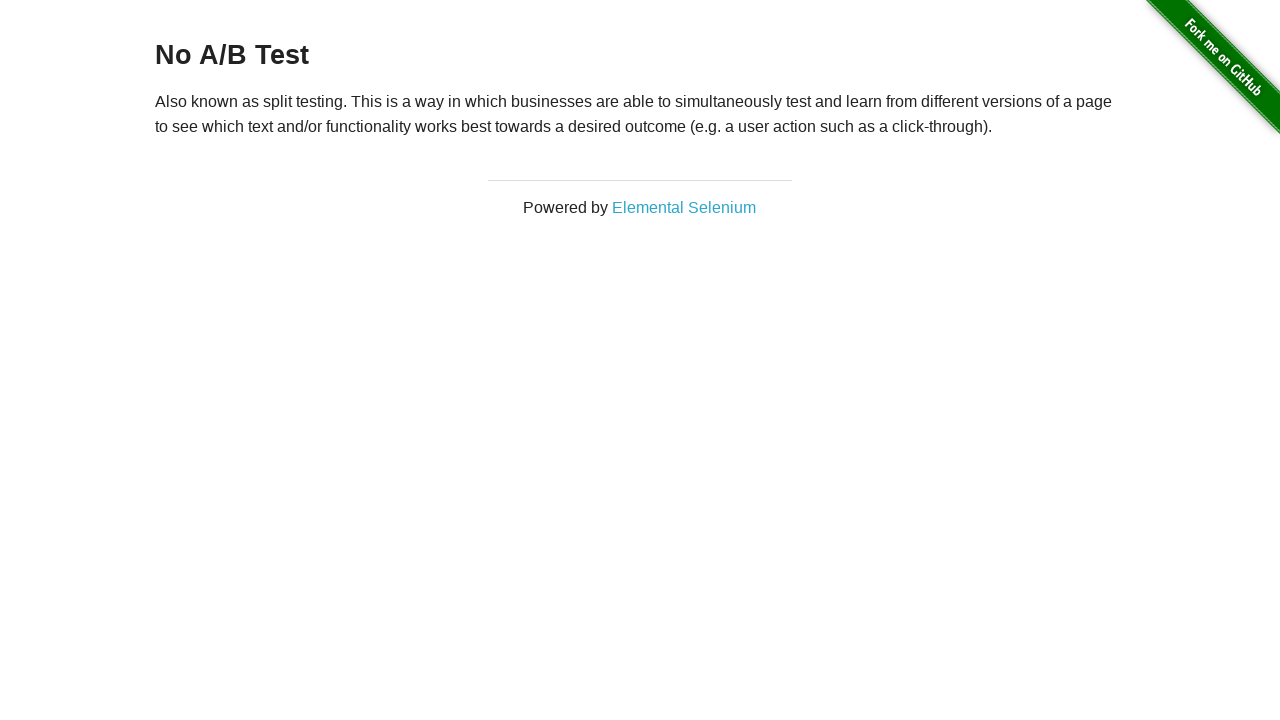

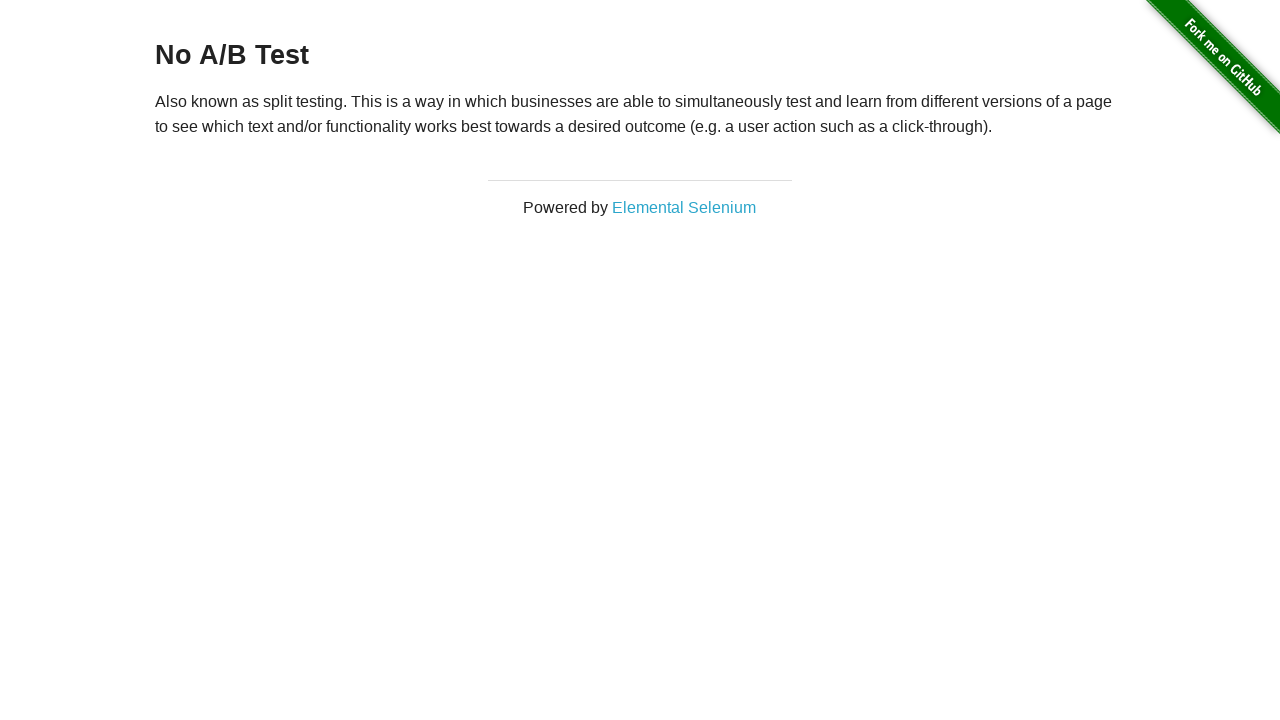